Tests clicking a button with a dynamic ID on the UI Testing Playground website to verify that elements with changing IDs can still be located and interacted with.

Starting URL: http://uitestingplayground.com/dynamicid

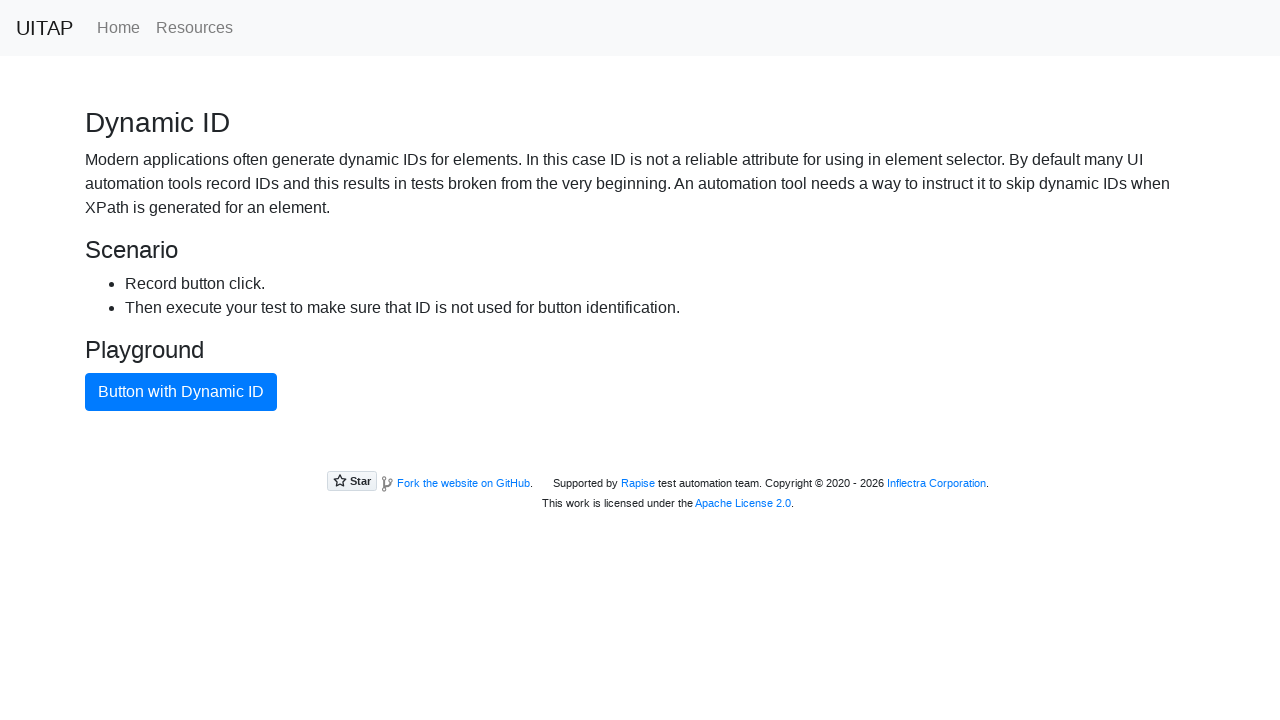

Clicked the primary button with dynamic ID at (181, 392) on .btn-primary
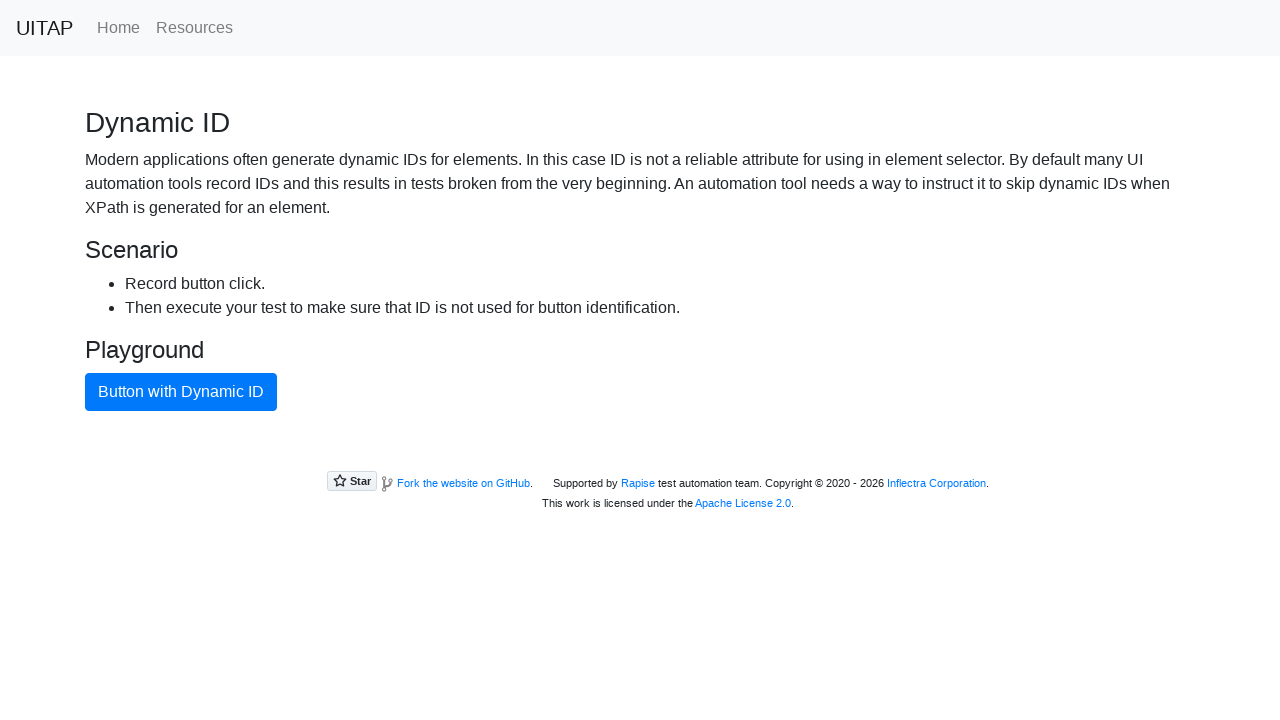

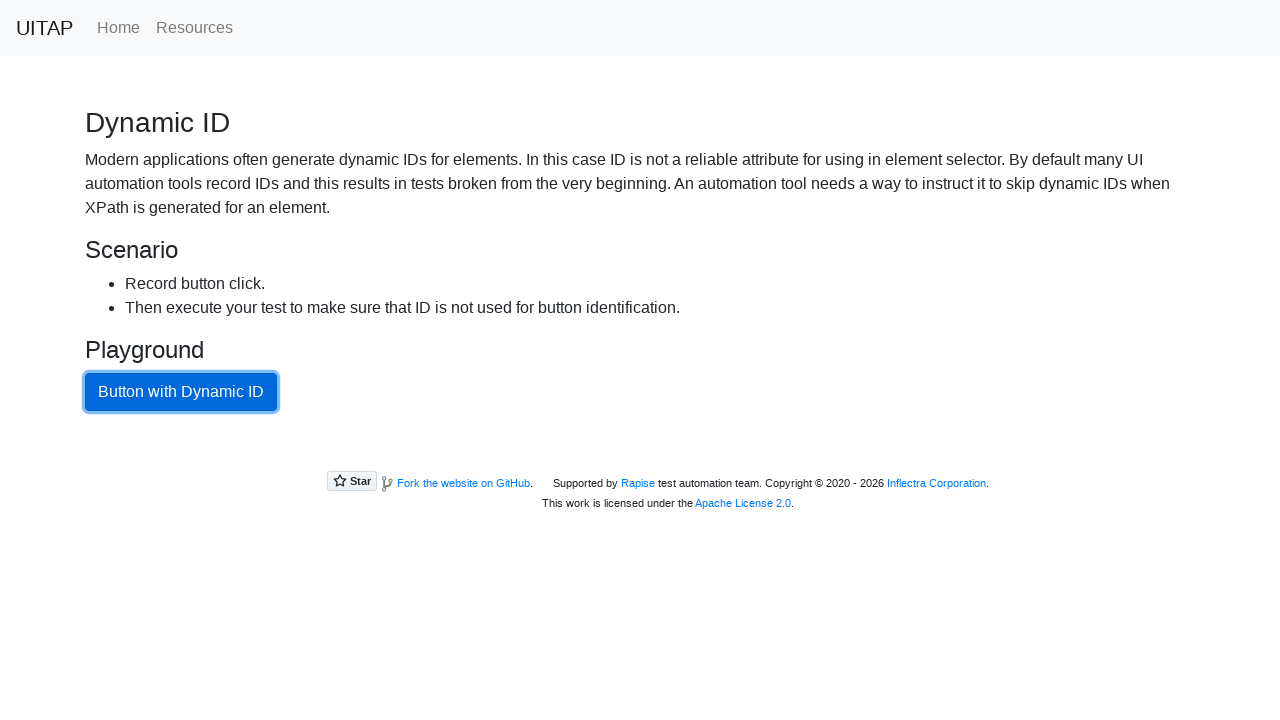